Tests that clicking Clear completed button removes completed items from the list

Starting URL: https://demo.playwright.dev/todomvc

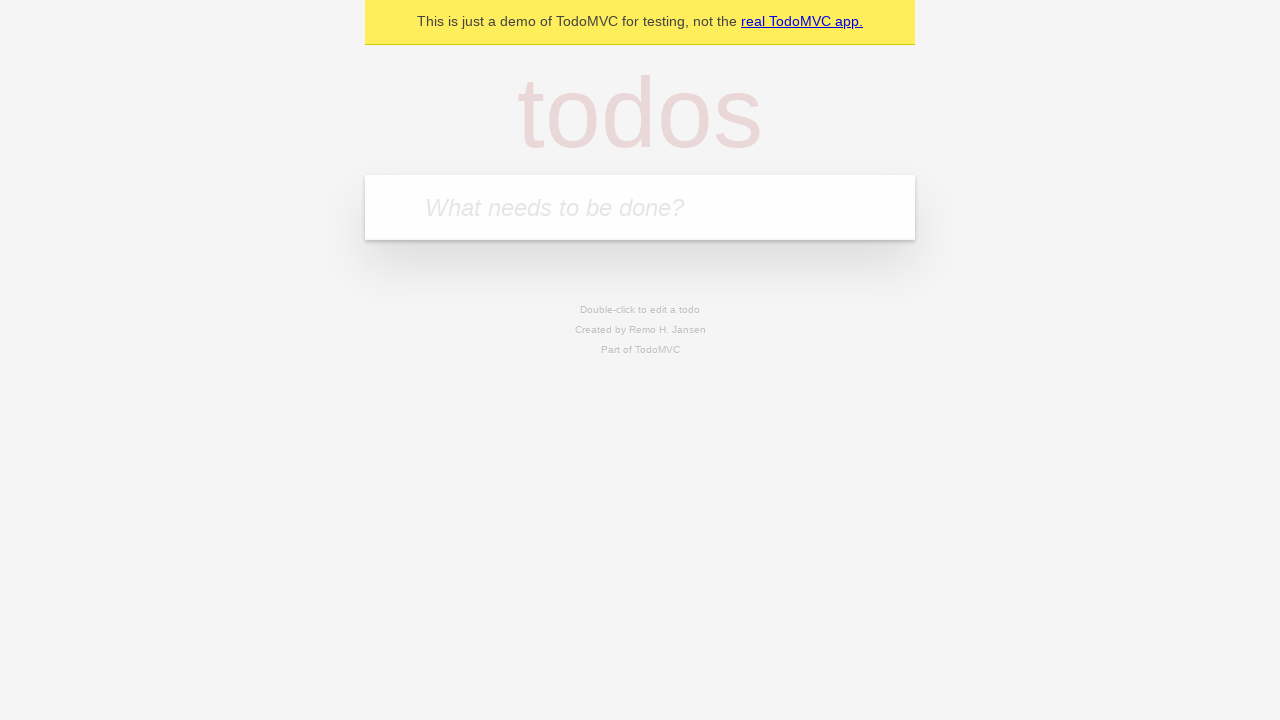

Filled todo input with 'buy some cheese' on internal:attr=[placeholder="What needs to be done?"i]
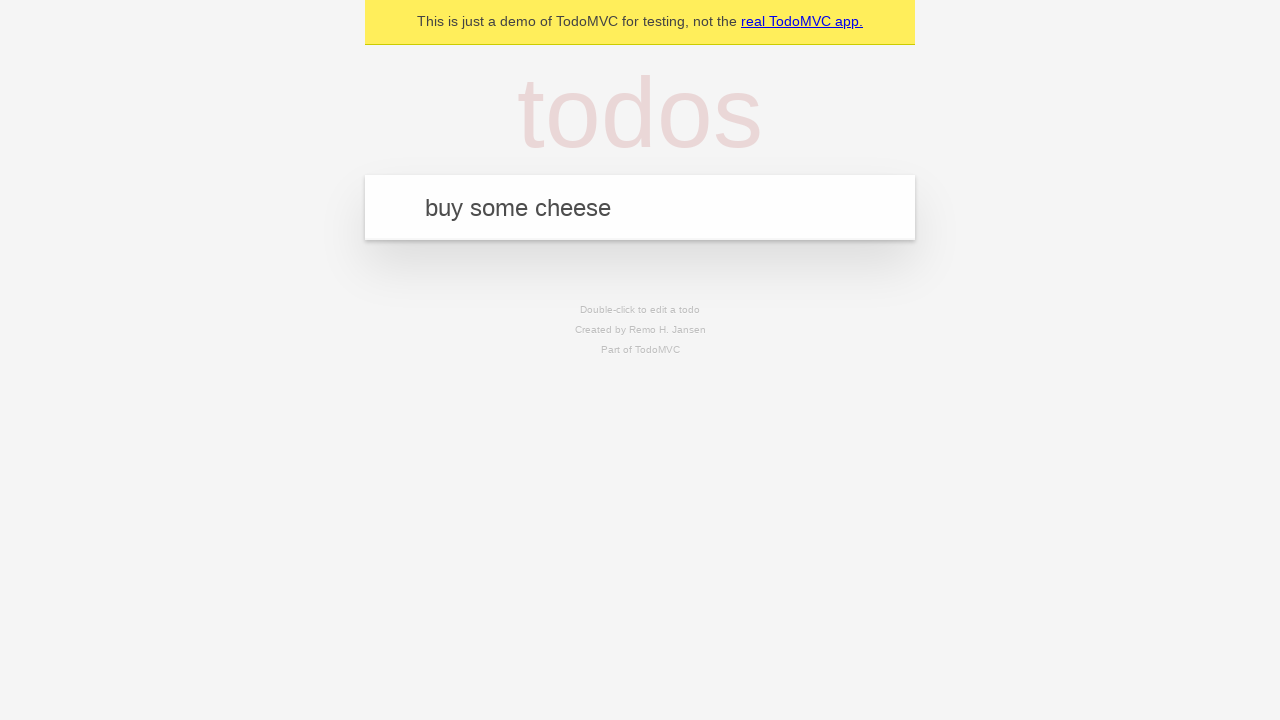

Pressed Enter to create todo 'buy some cheese' on internal:attr=[placeholder="What needs to be done?"i]
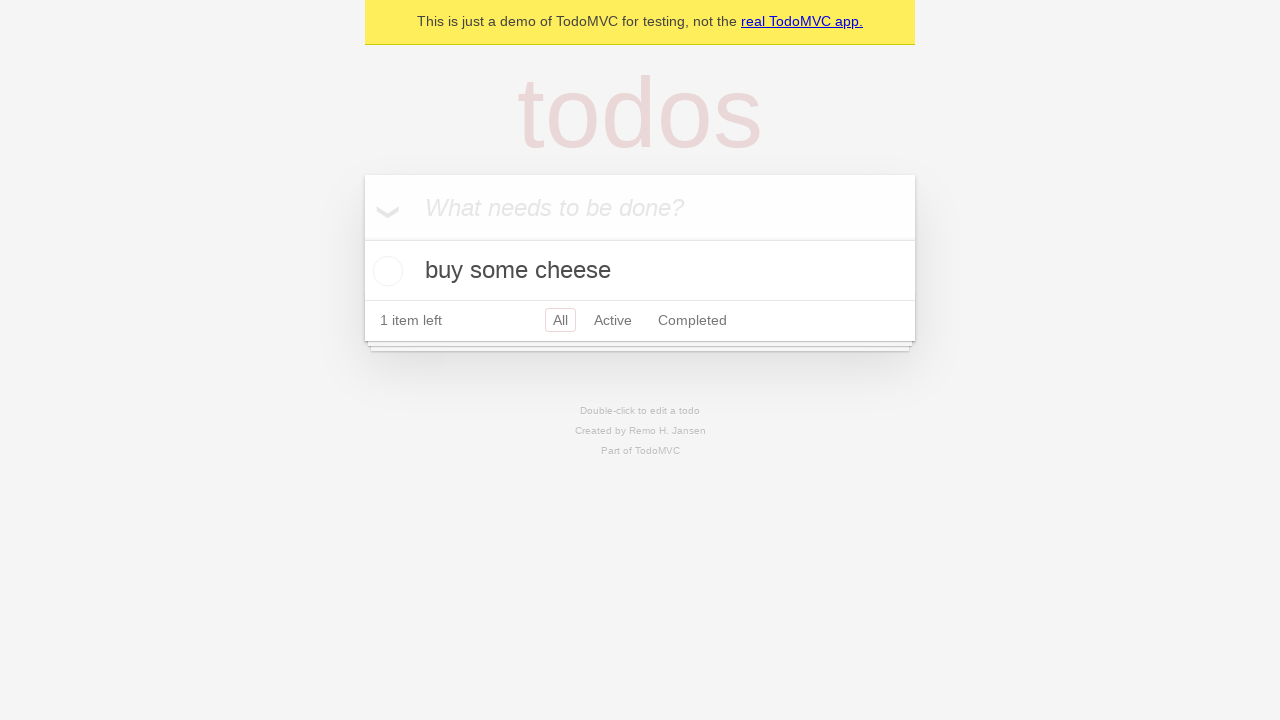

Filled todo input with 'feed the cat' on internal:attr=[placeholder="What needs to be done?"i]
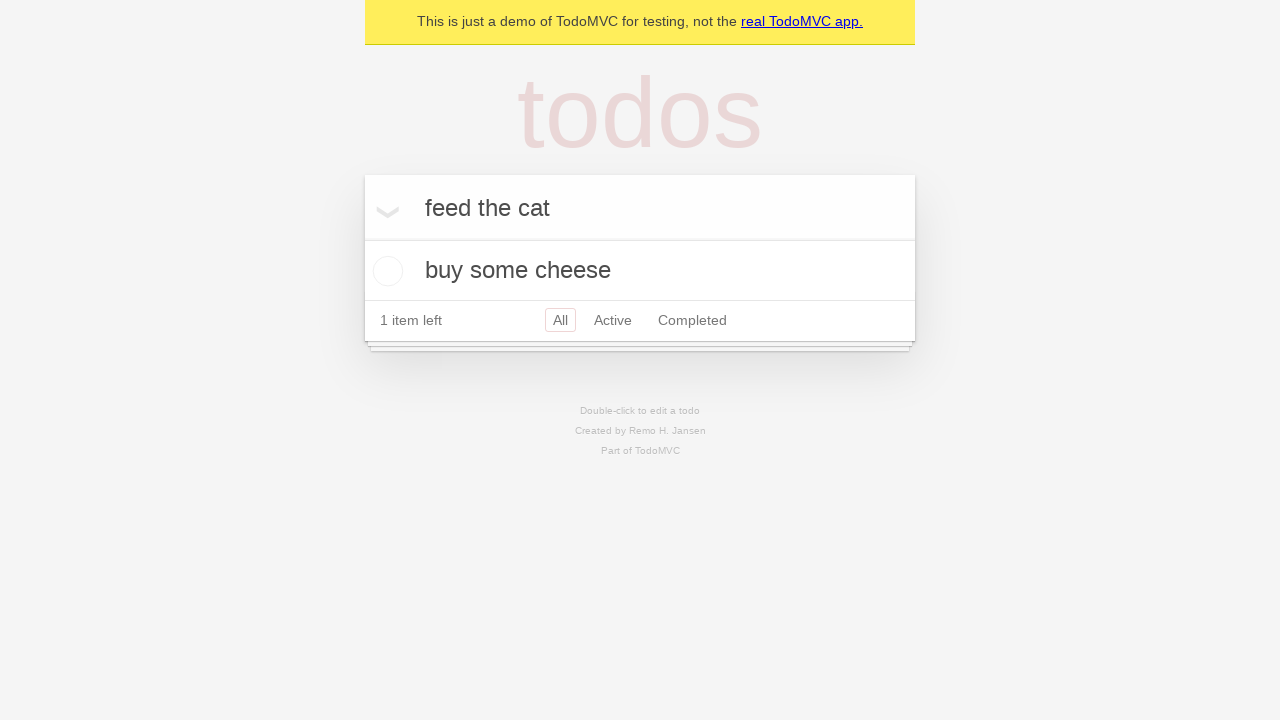

Pressed Enter to create todo 'feed the cat' on internal:attr=[placeholder="What needs to be done?"i]
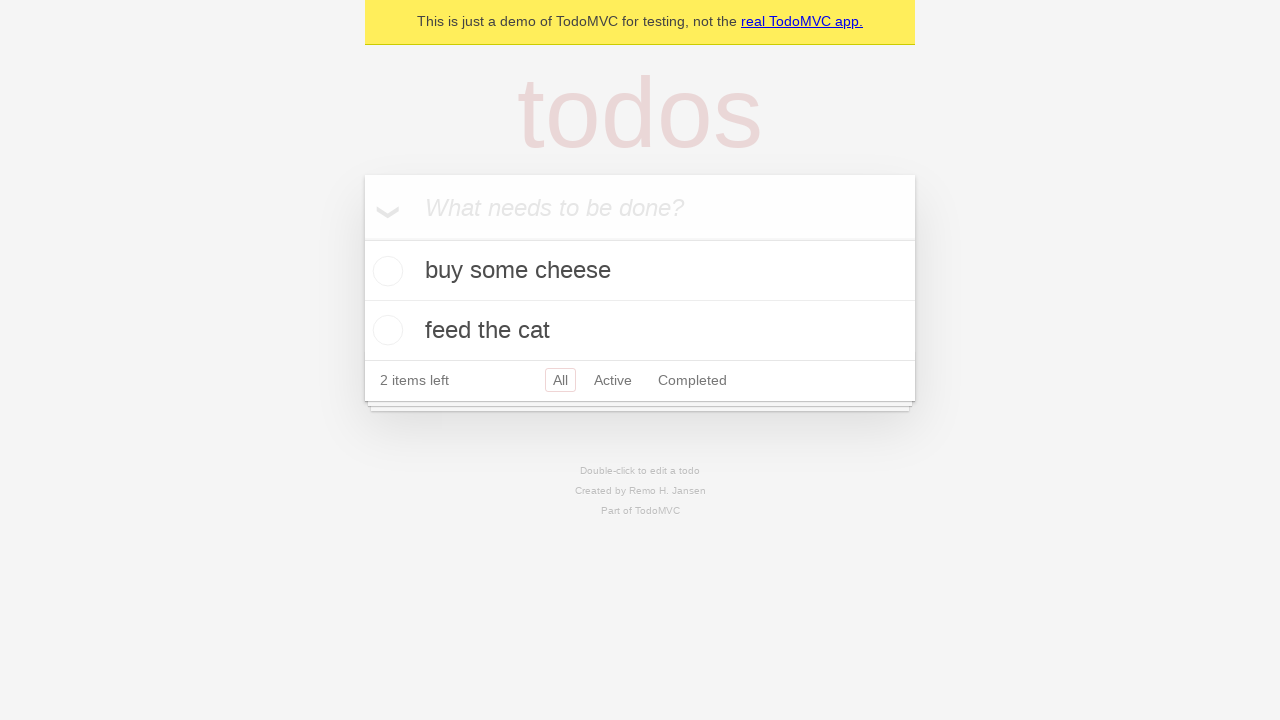

Filled todo input with 'book a doctors appointment' on internal:attr=[placeholder="What needs to be done?"i]
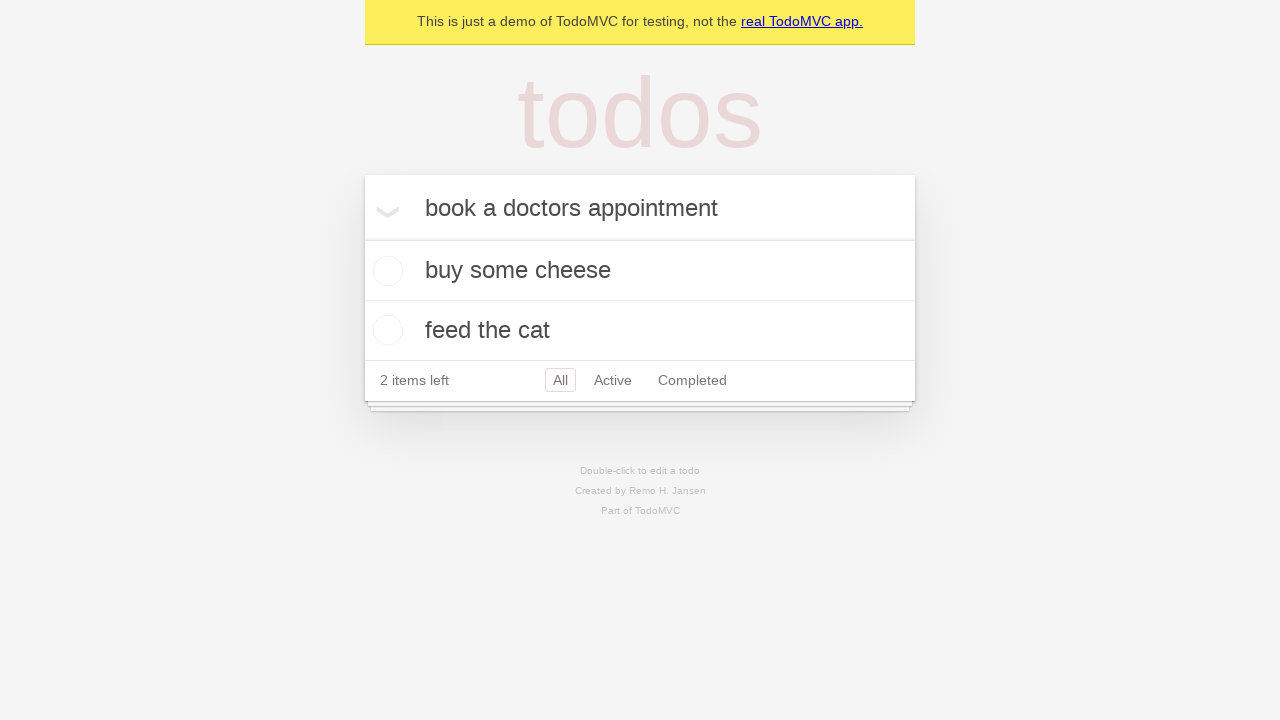

Pressed Enter to create todo 'book a doctors appointment' on internal:attr=[placeholder="What needs to be done?"i]
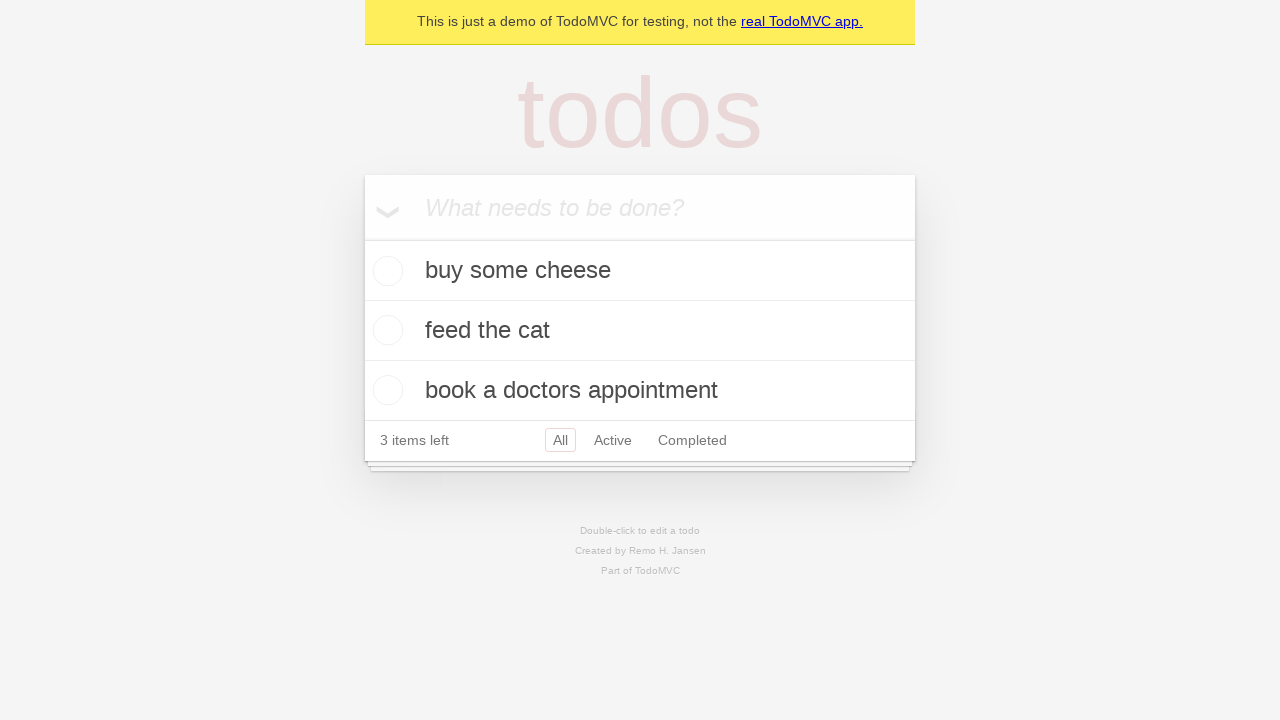

All 3 todo items have been created
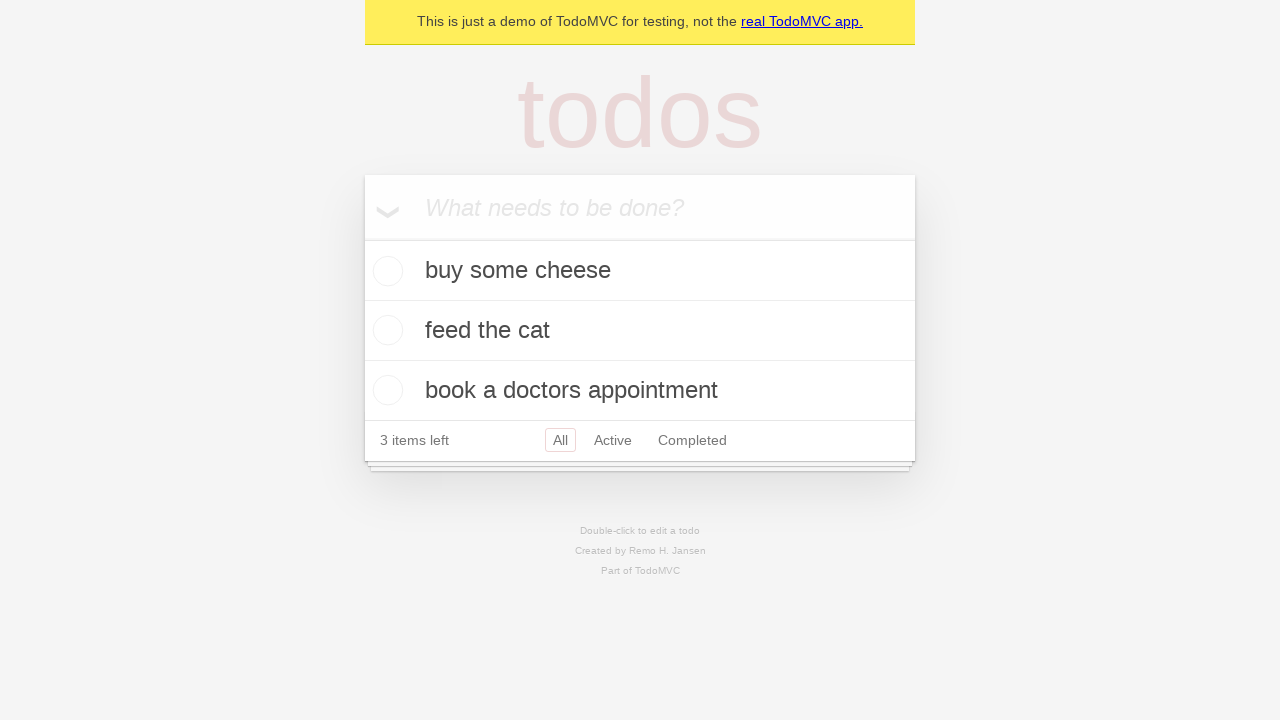

Checked the second todo item as completed at (385, 330) on internal:testid=[data-testid="todo-item"s] >> nth=1 >> internal:role=checkbox
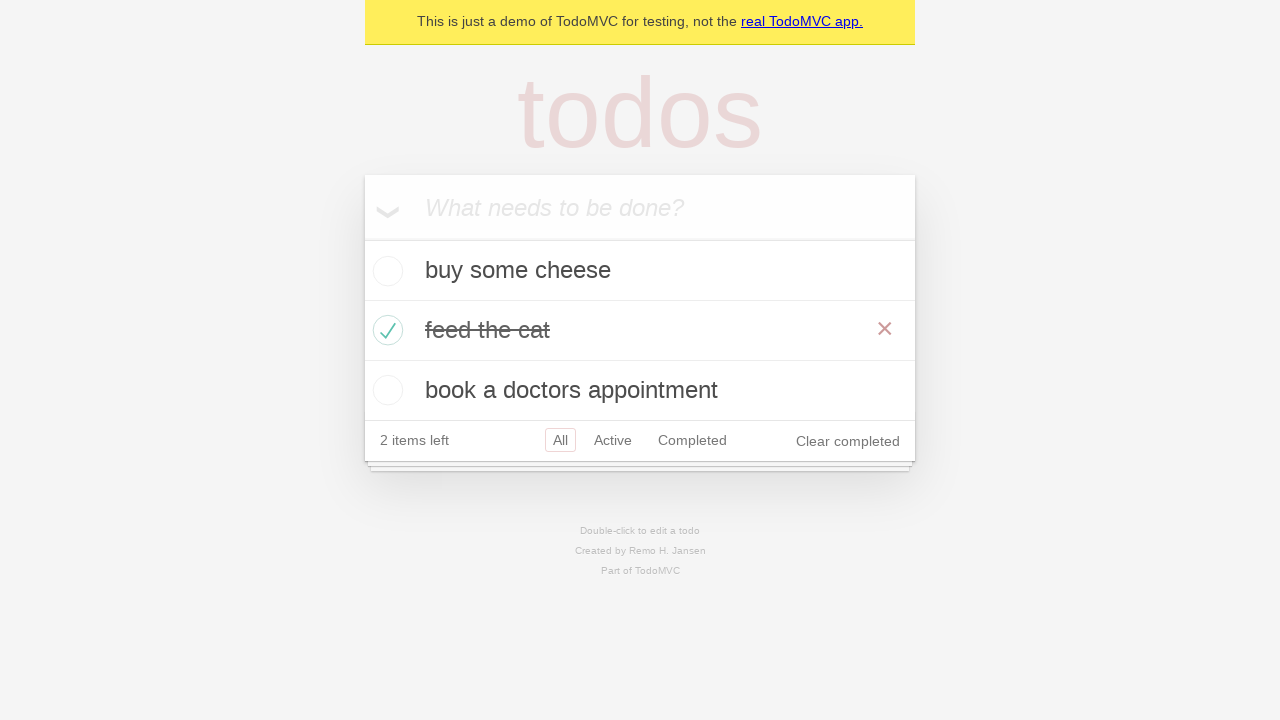

Clicked 'Clear completed' button at (848, 441) on internal:role=button[name="Clear completed"i]
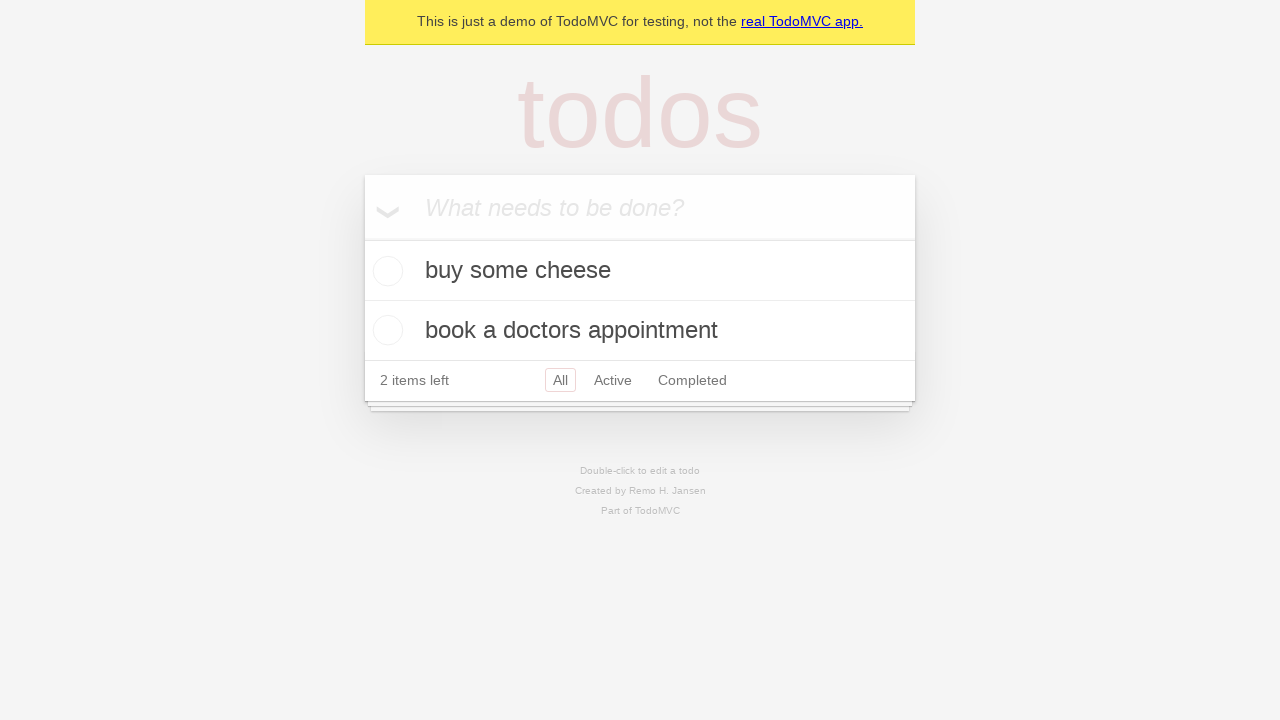

Completed todo item has been removed, 2 items remain
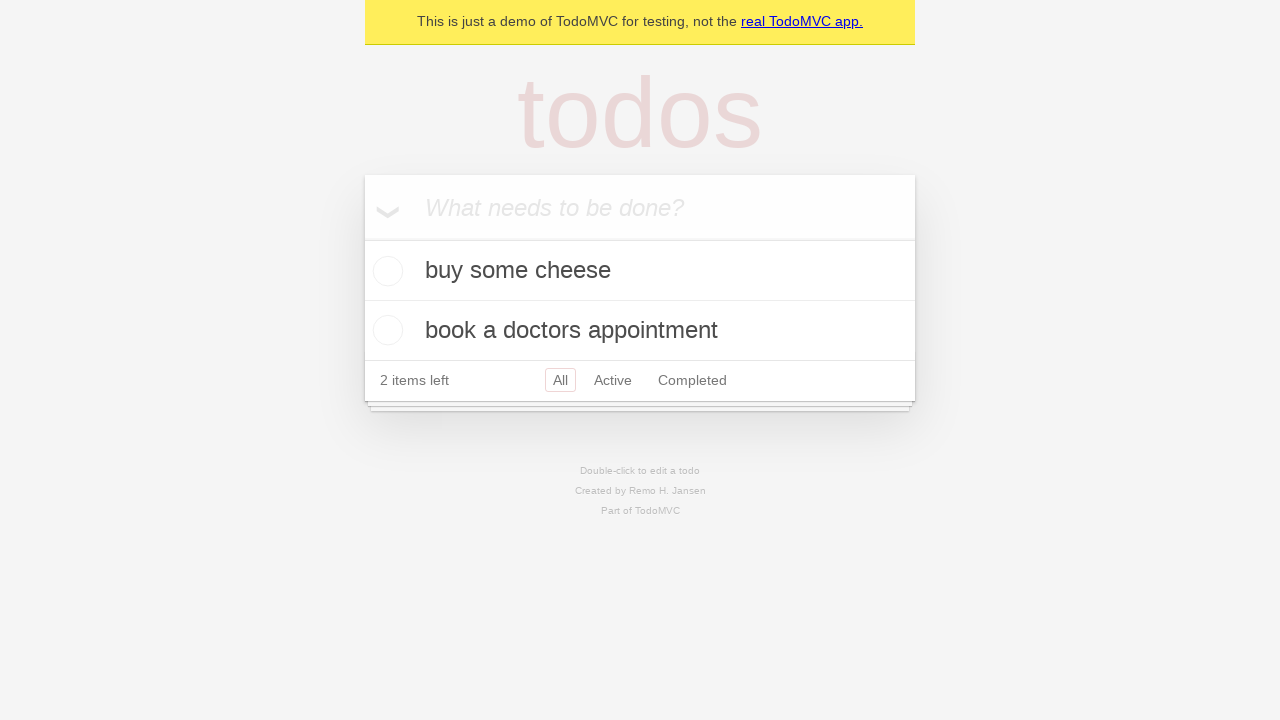

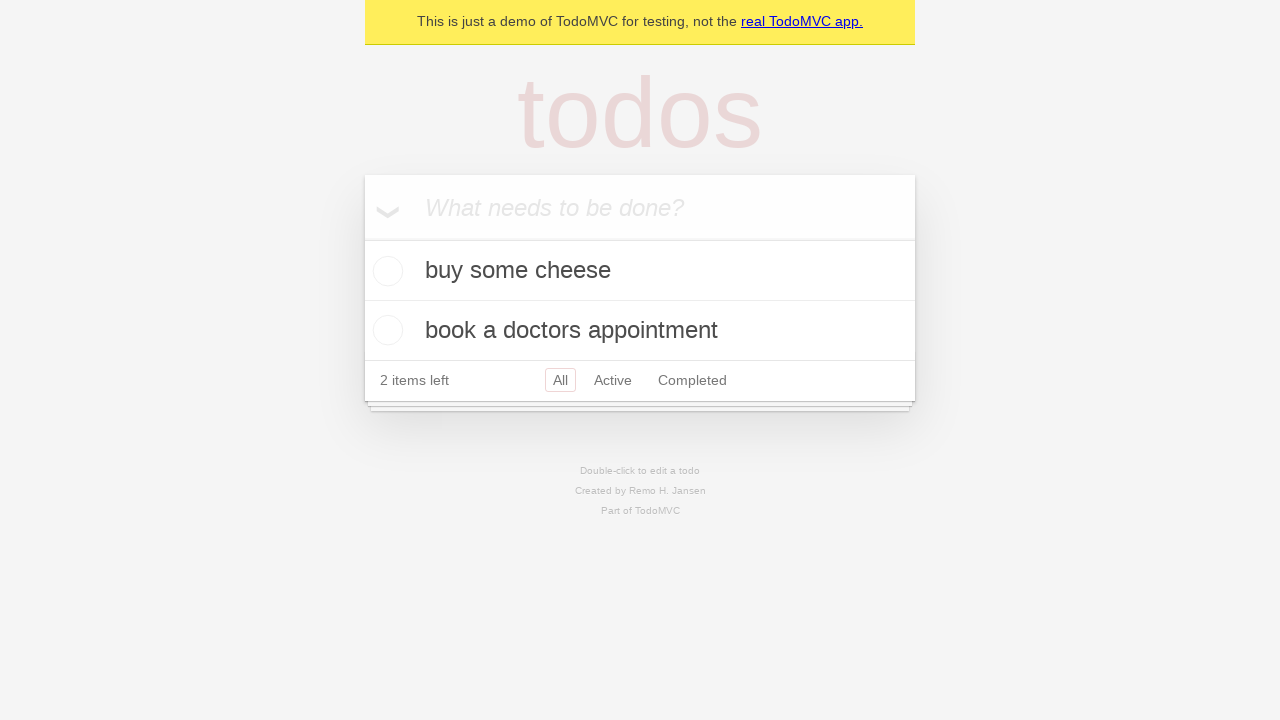